Tests button verification functionality by clicking a verify button and checking for success message

Starting URL: http://suninjuly.github.io/wait1.html

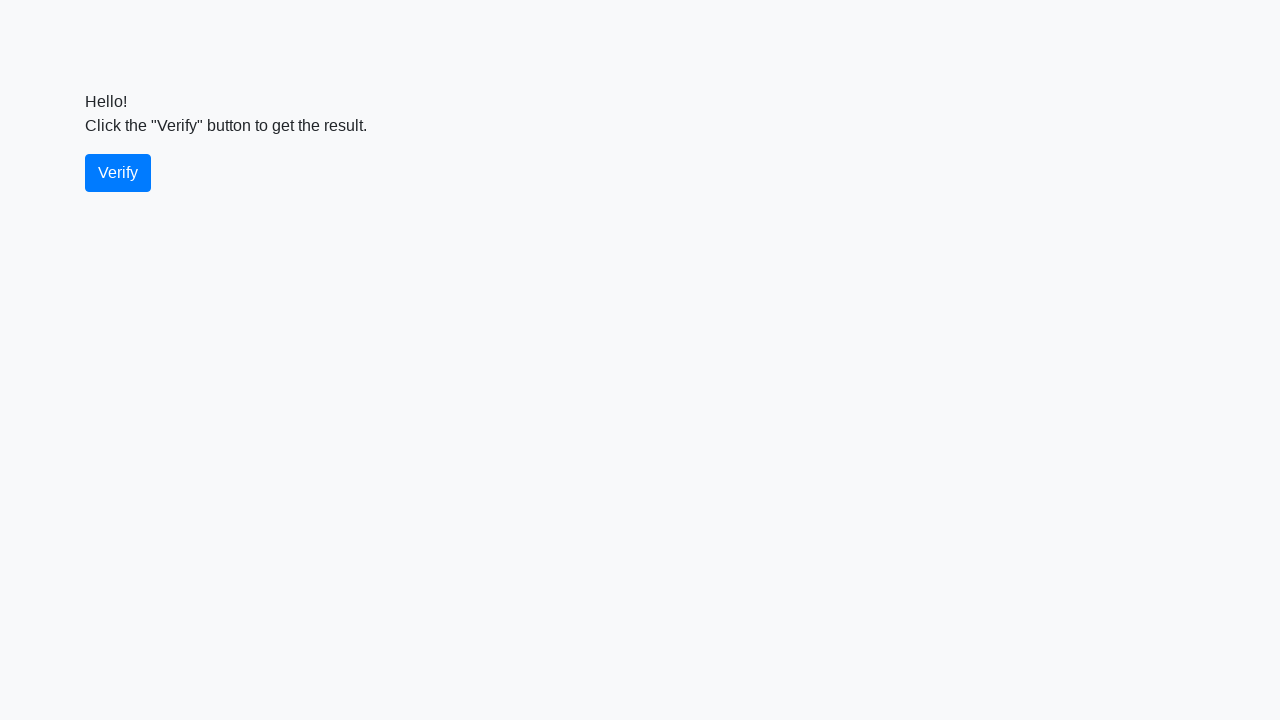

Clicked the verify button at (118, 173) on #verify
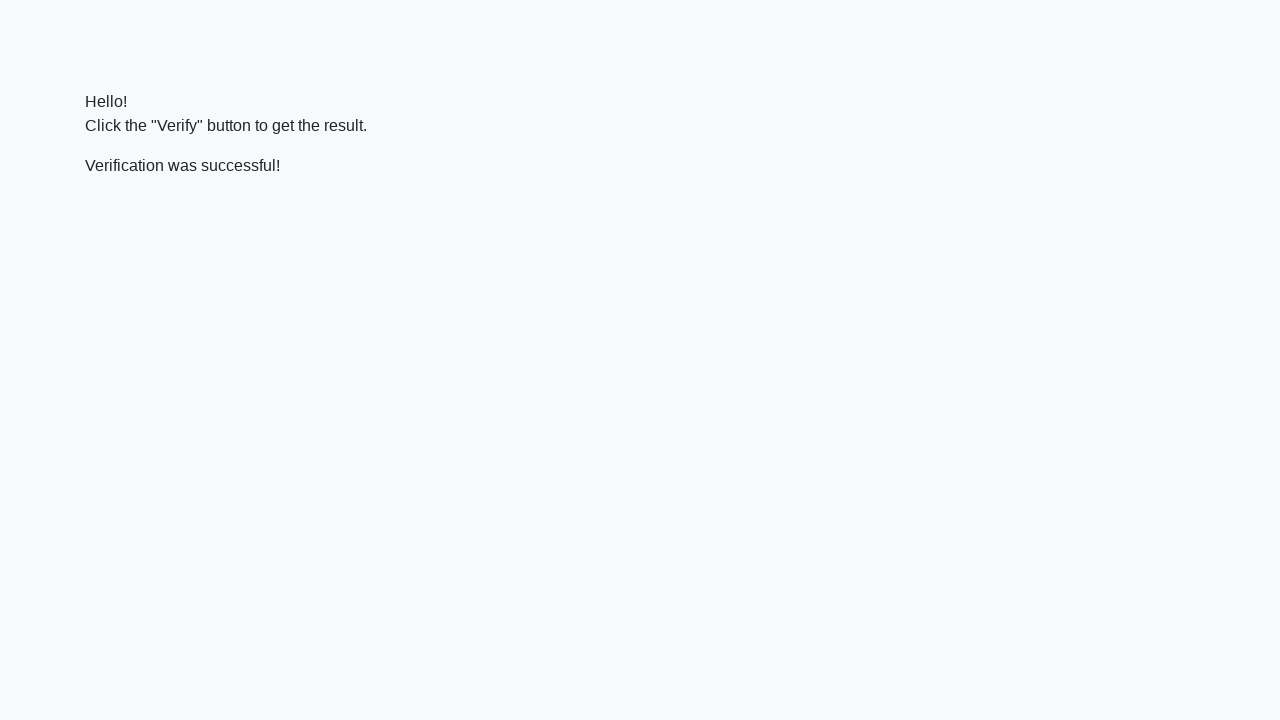

Success message element loaded
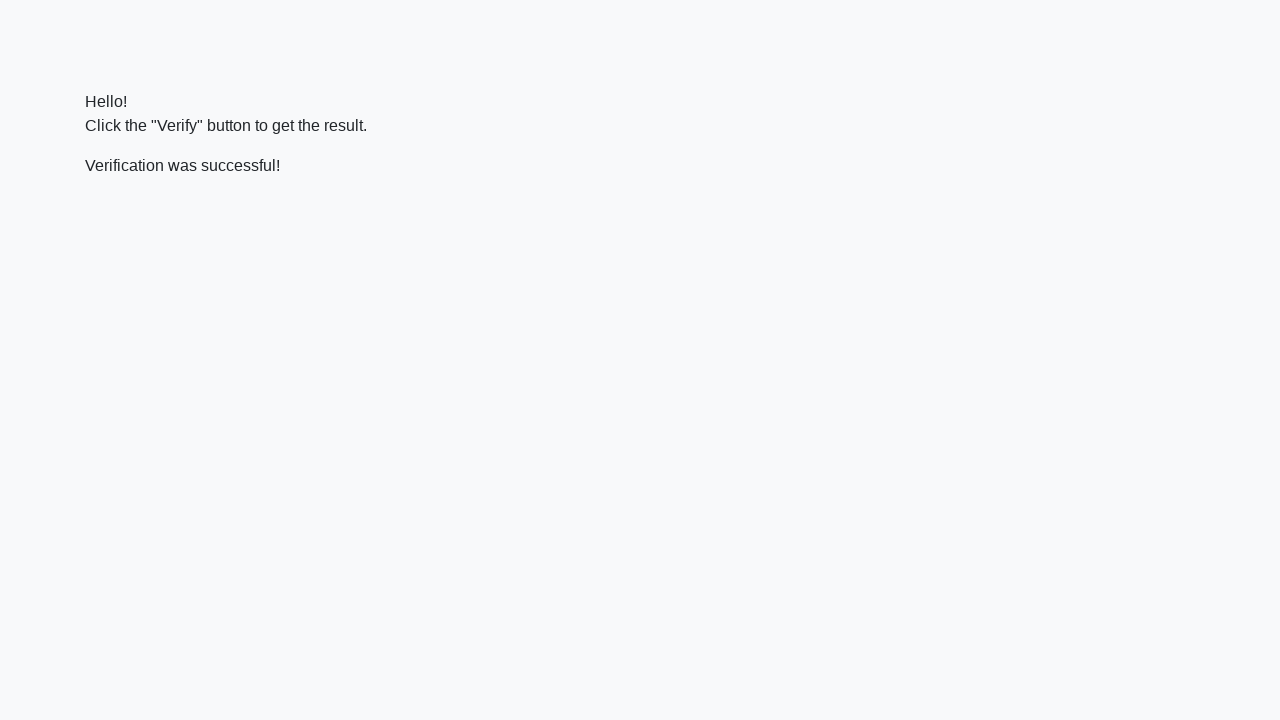

Retrieved text content from success message
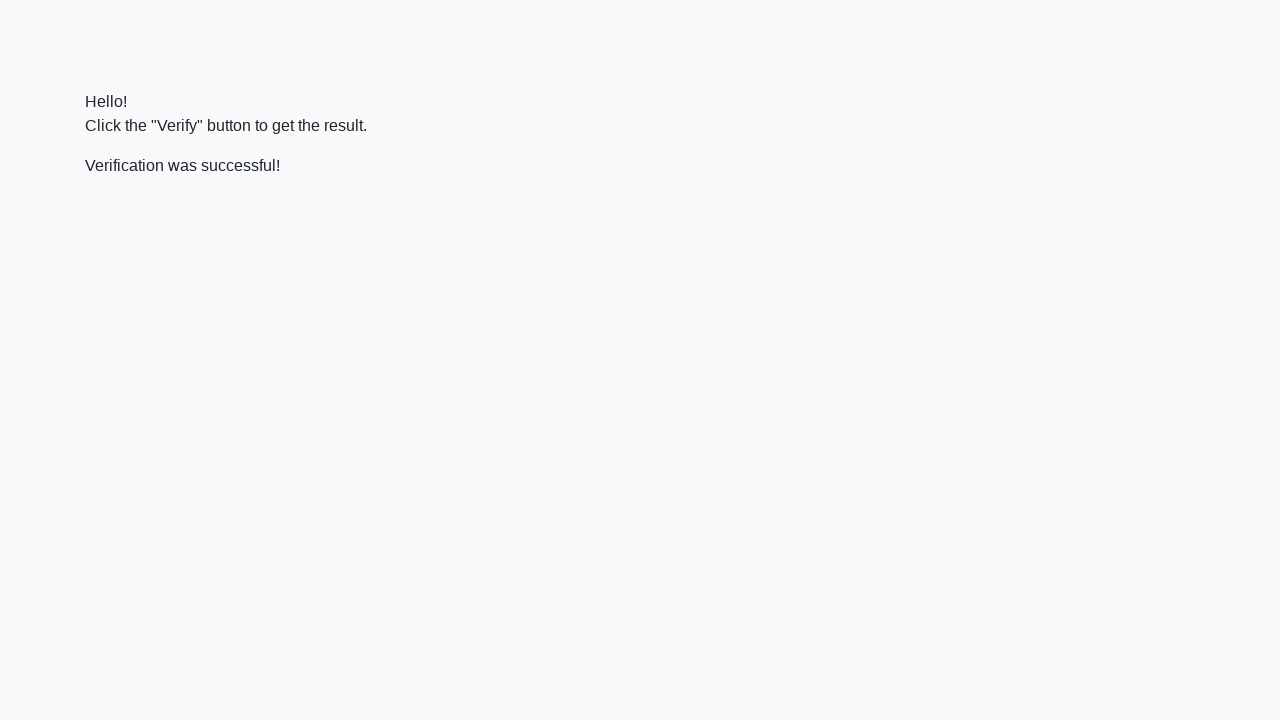

Verified that success message contains 'Verification was successful!'
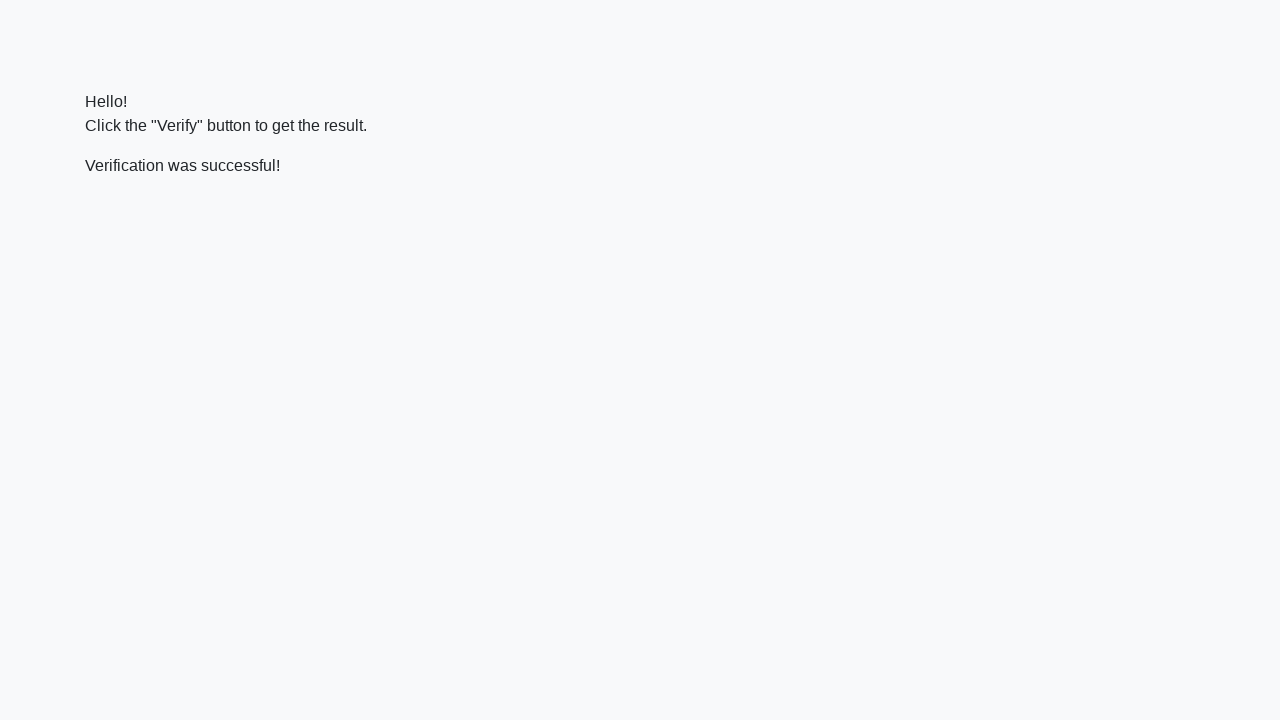

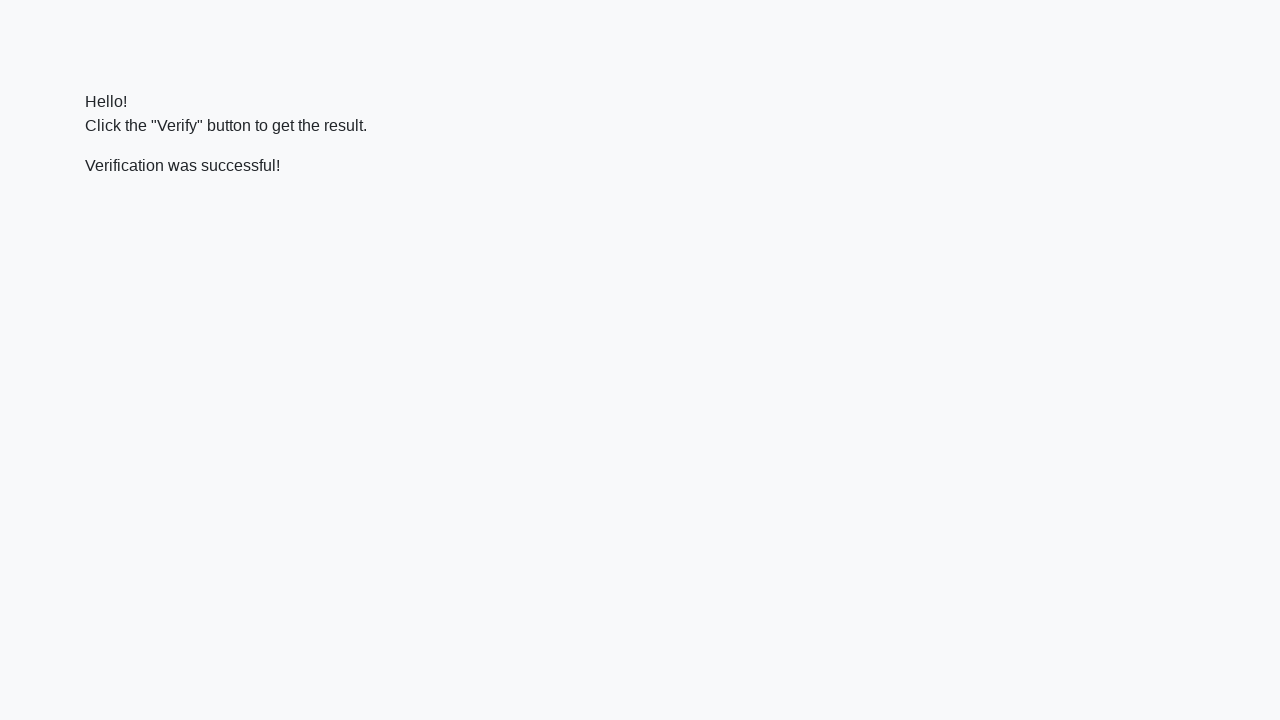